Searches product table for cells containing '25' and retrieves adjacent cell values

Starting URL: https://rahulshettyacademy.com/AutomationPractice

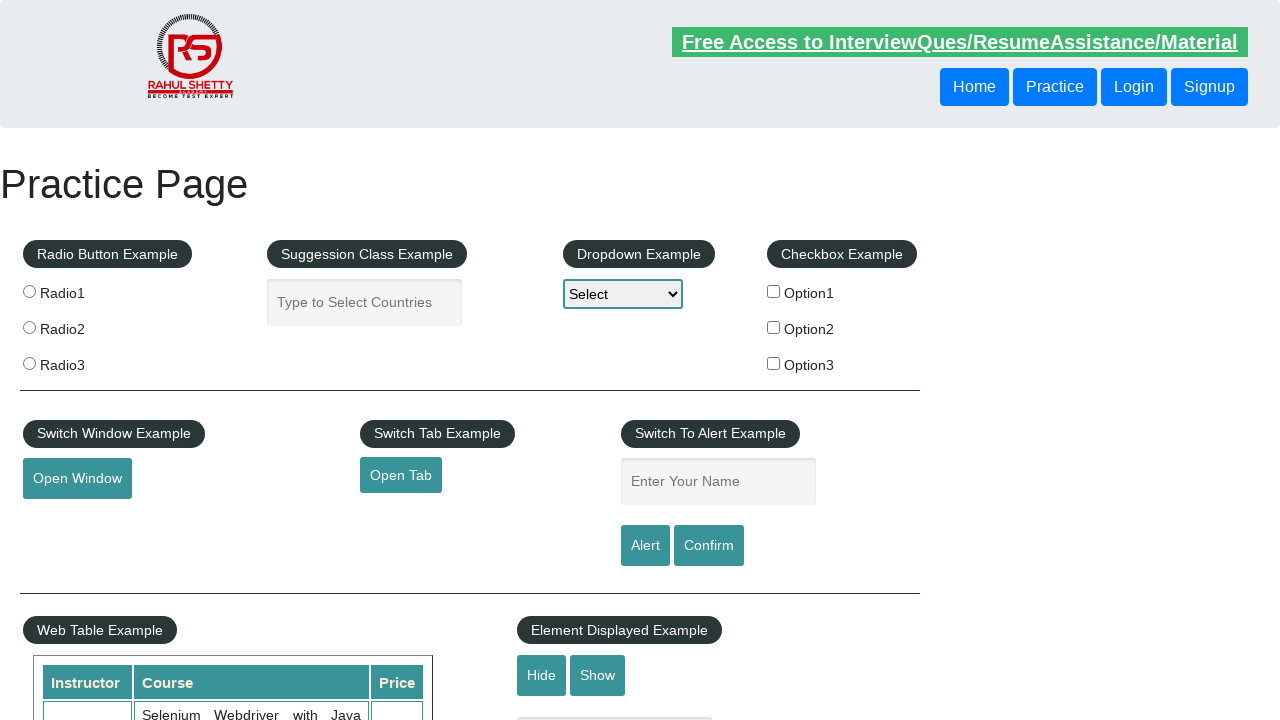

Located all product table cells containing '25'
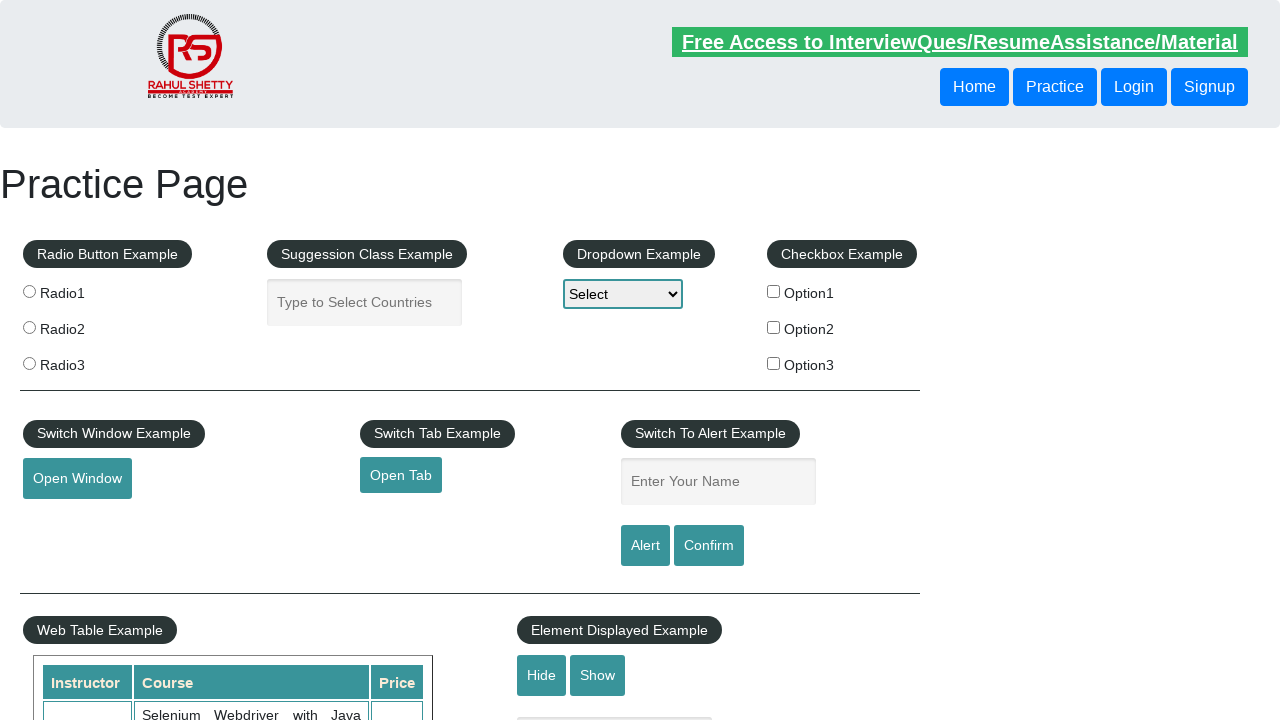

Counted 4 cells containing '25' in product table
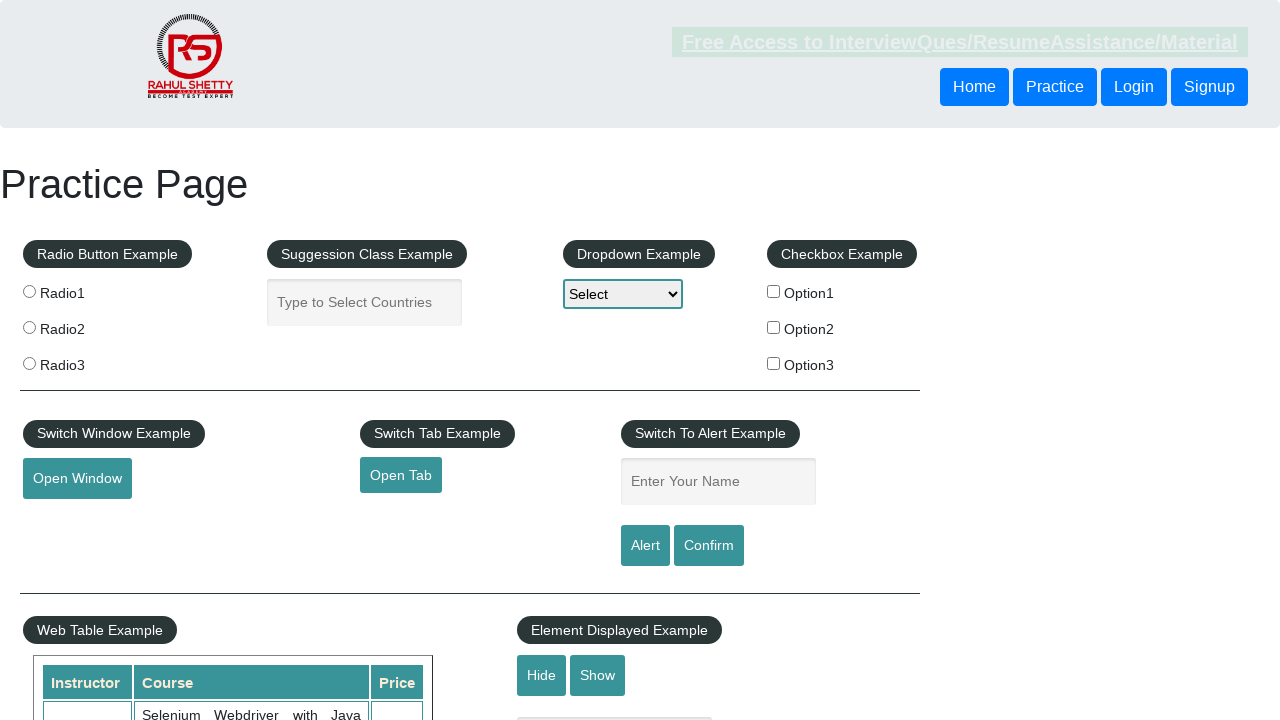

Retrieved cell #1 containing '25'
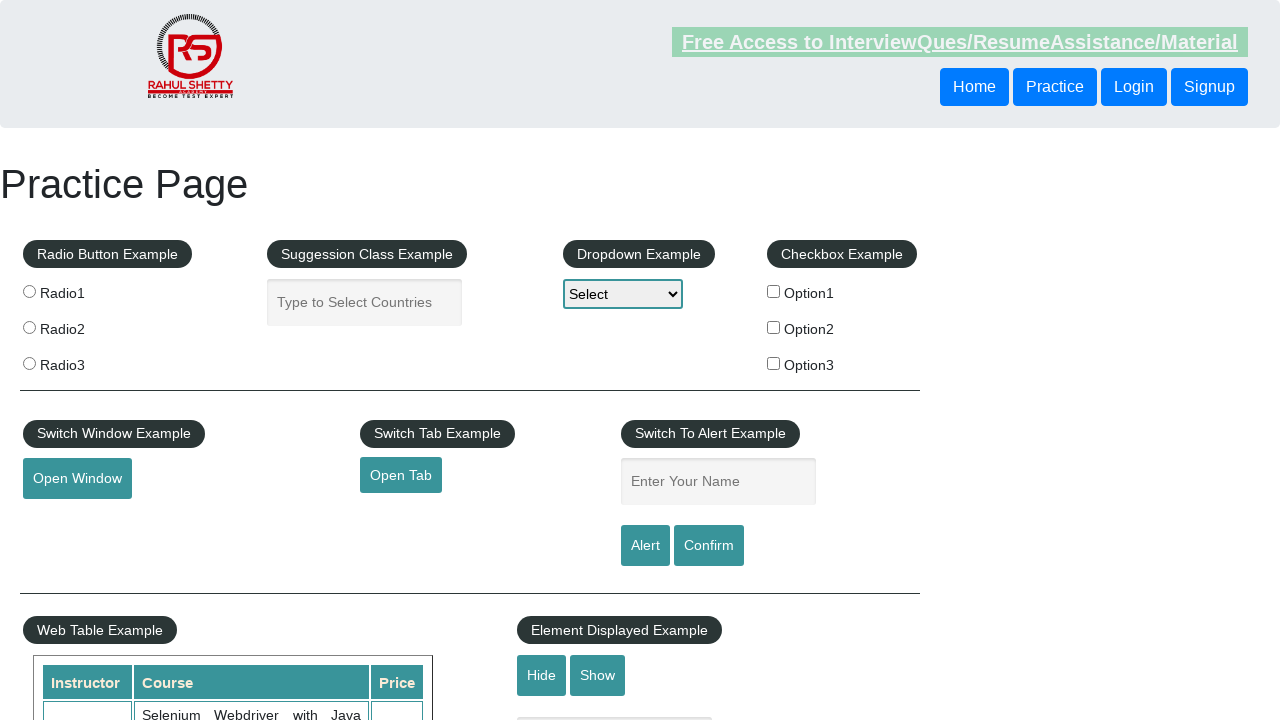

Retrieved left adjacent cell for cell #1
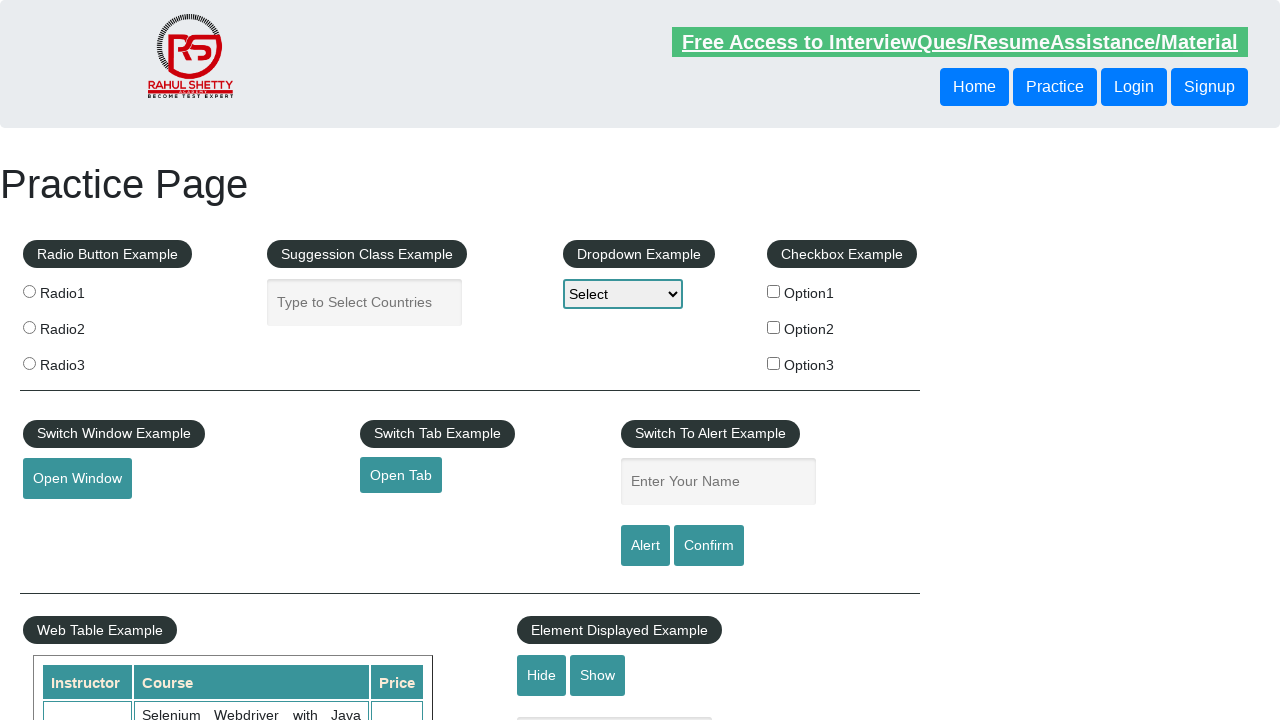

Retrieved text from left cell: 'Learn SQL in Practical + Database Testing from Scratch'
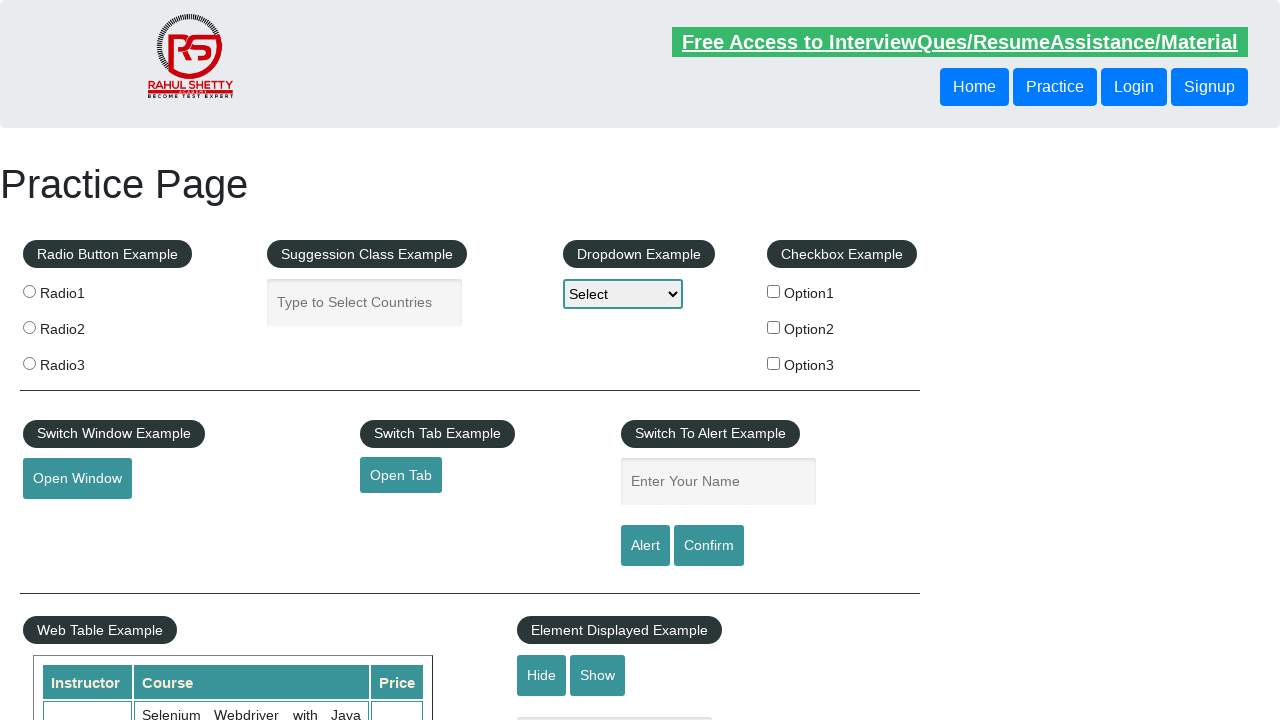

Retrieved cell #2 containing '25'
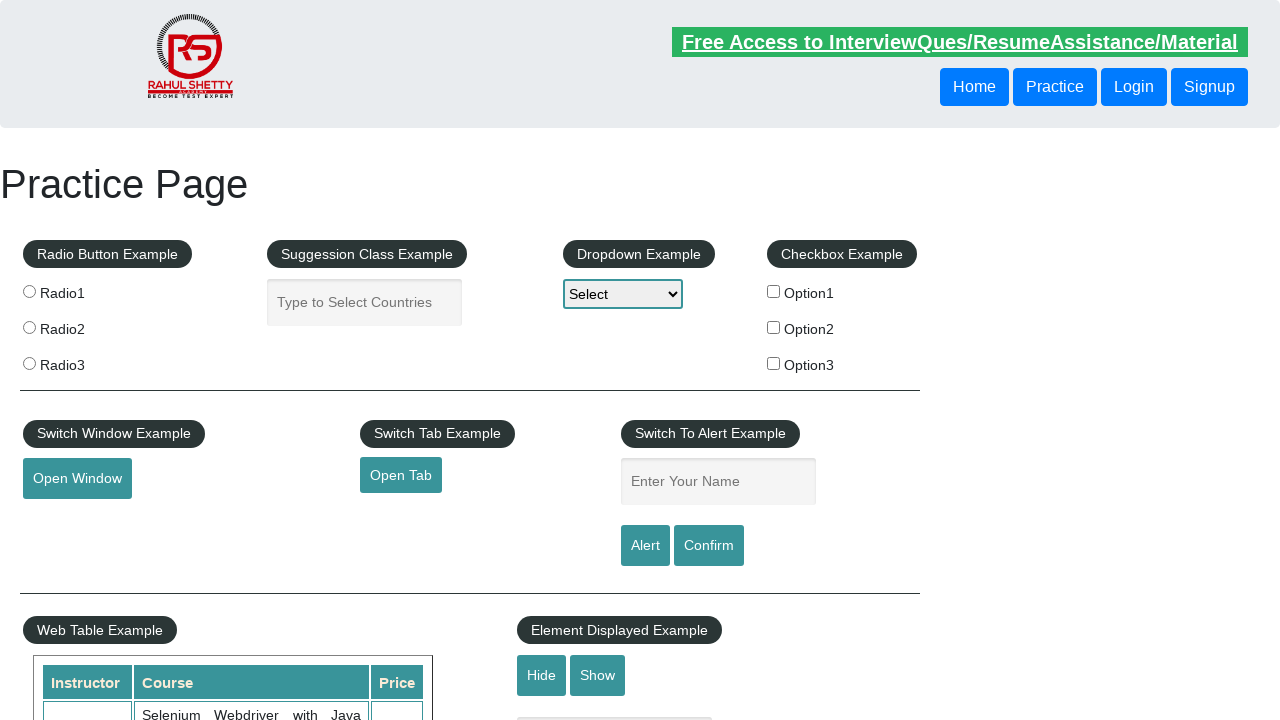

Retrieved left adjacent cell for cell #2
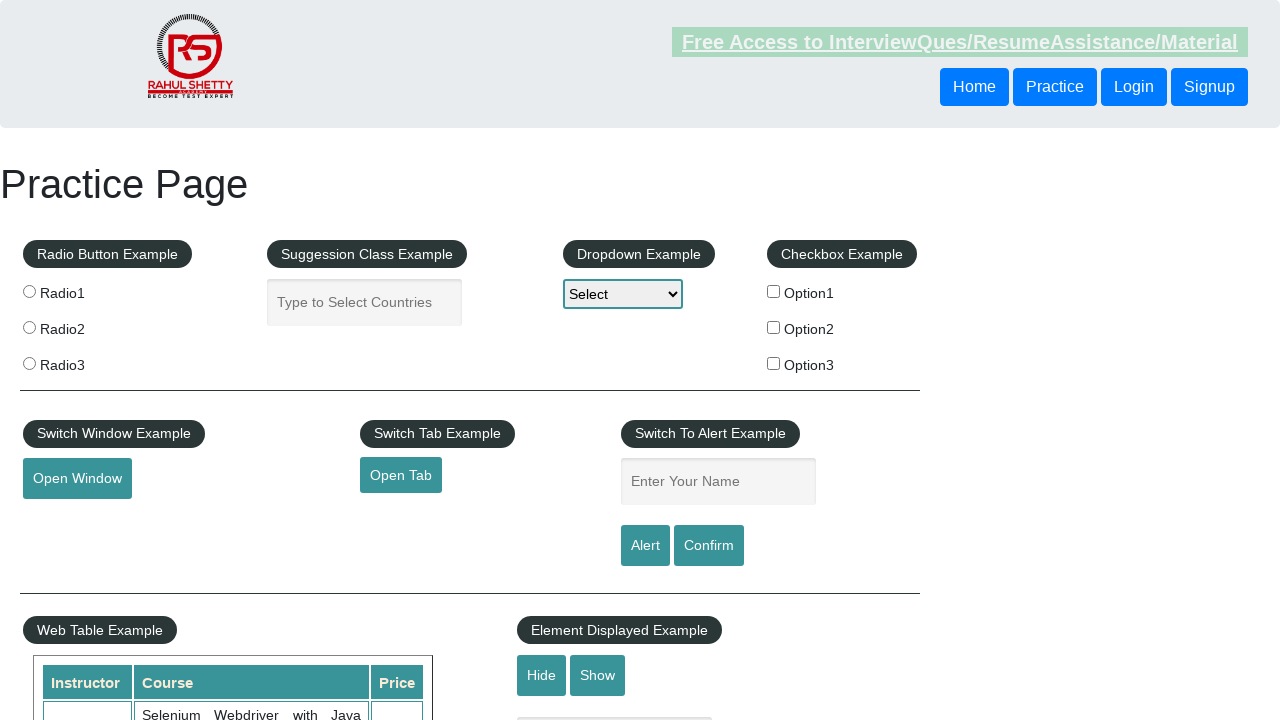

Retrieved text from left cell: 'Learn JMETER from Scratch - (Performance + Load) Testing Tool'
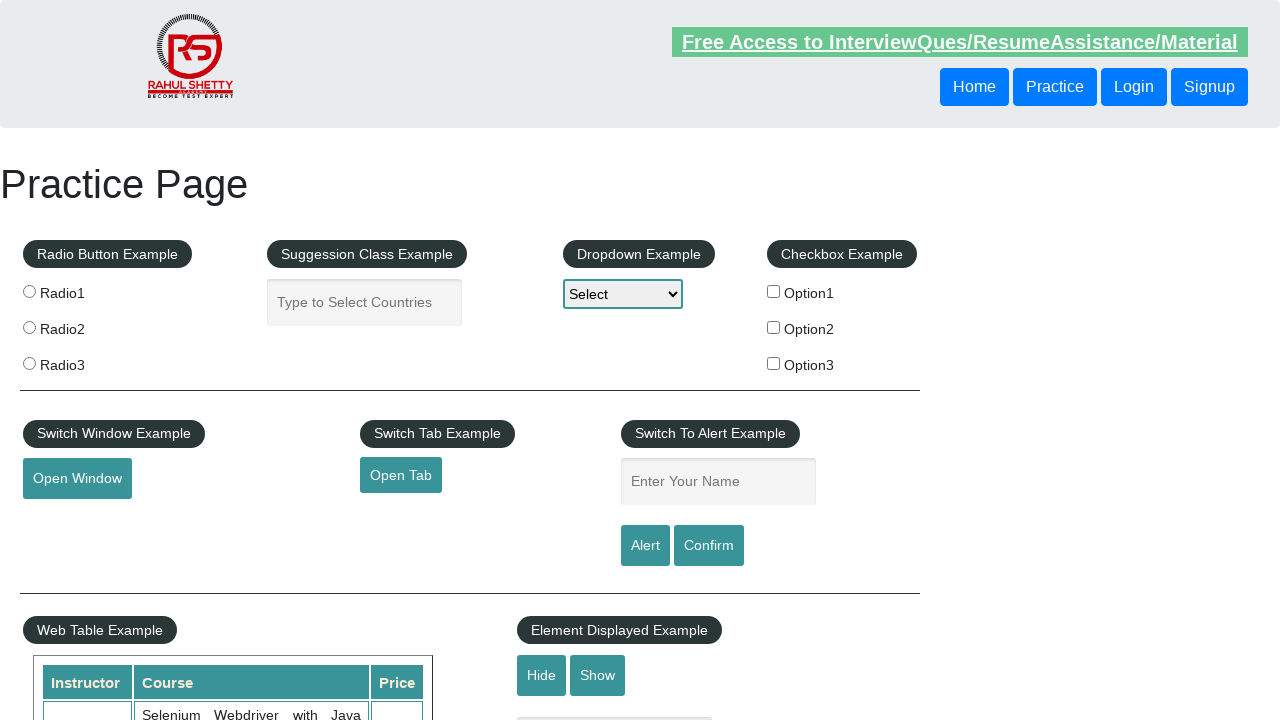

Retrieved cell #3 containing '25'
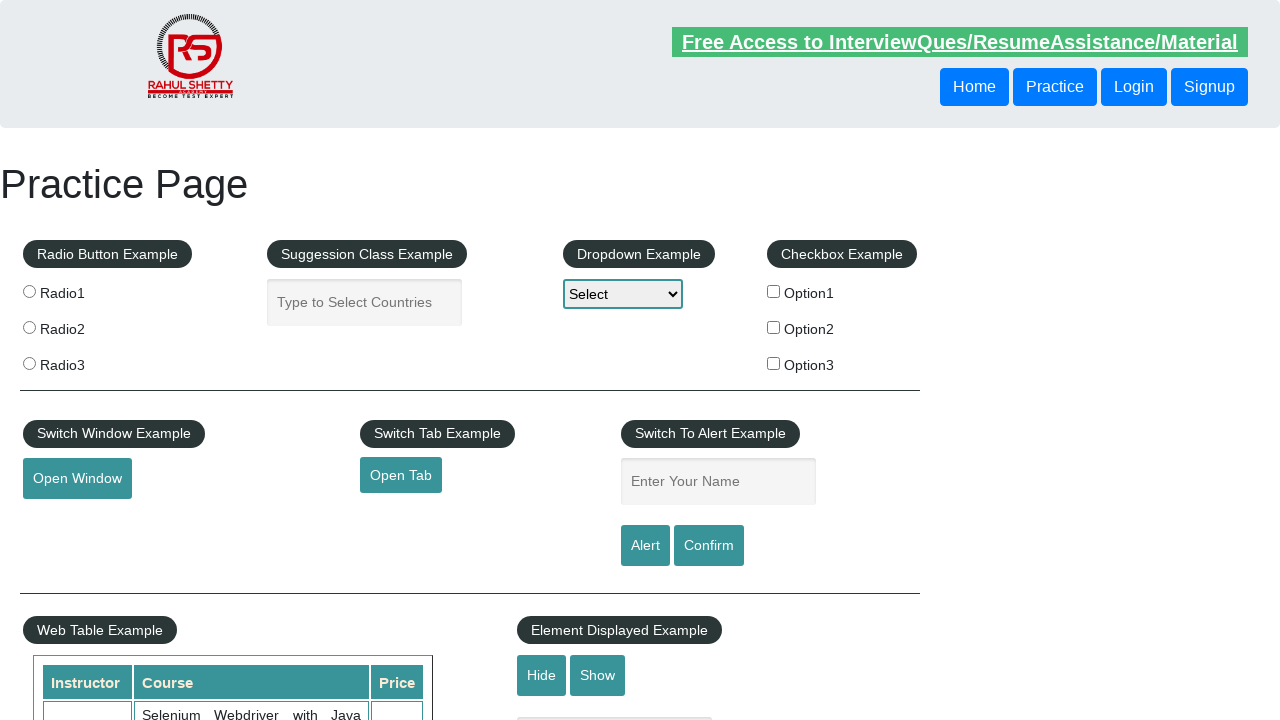

Retrieved left adjacent cell for cell #3
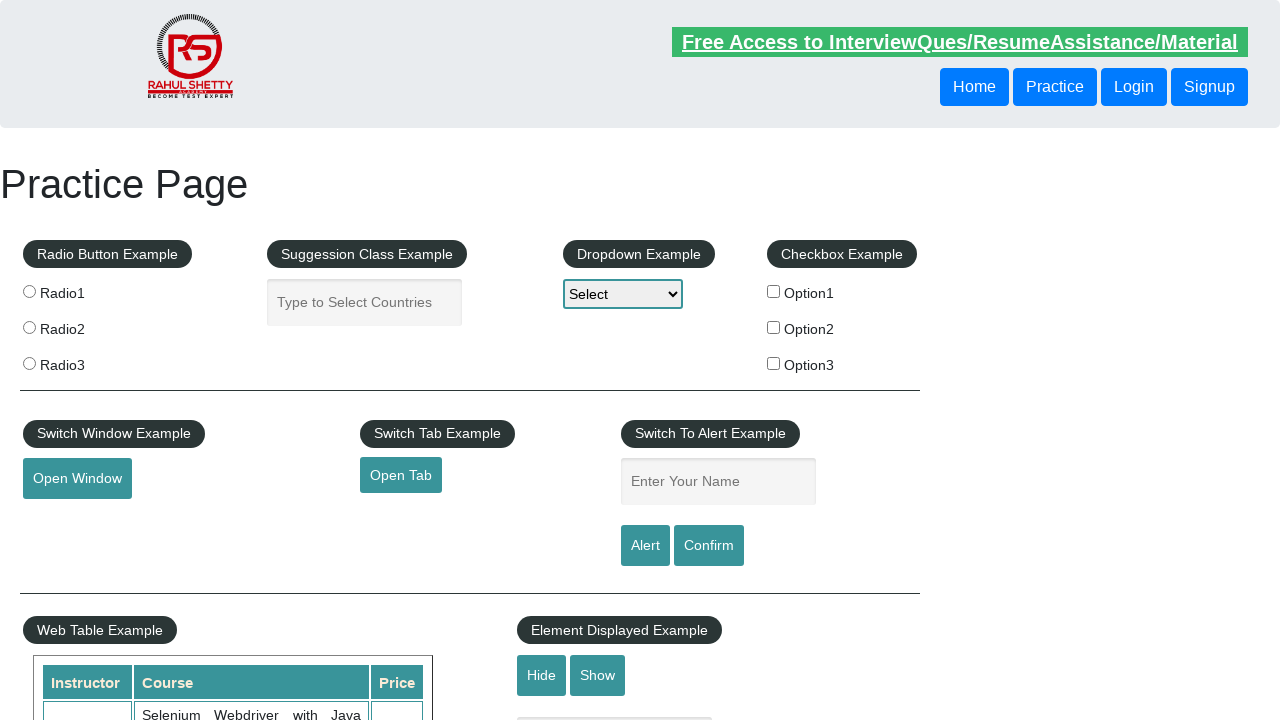

Retrieved text from left cell: 'QA Expert Course :Software Testing + Bugzilla + SQL + Agile'
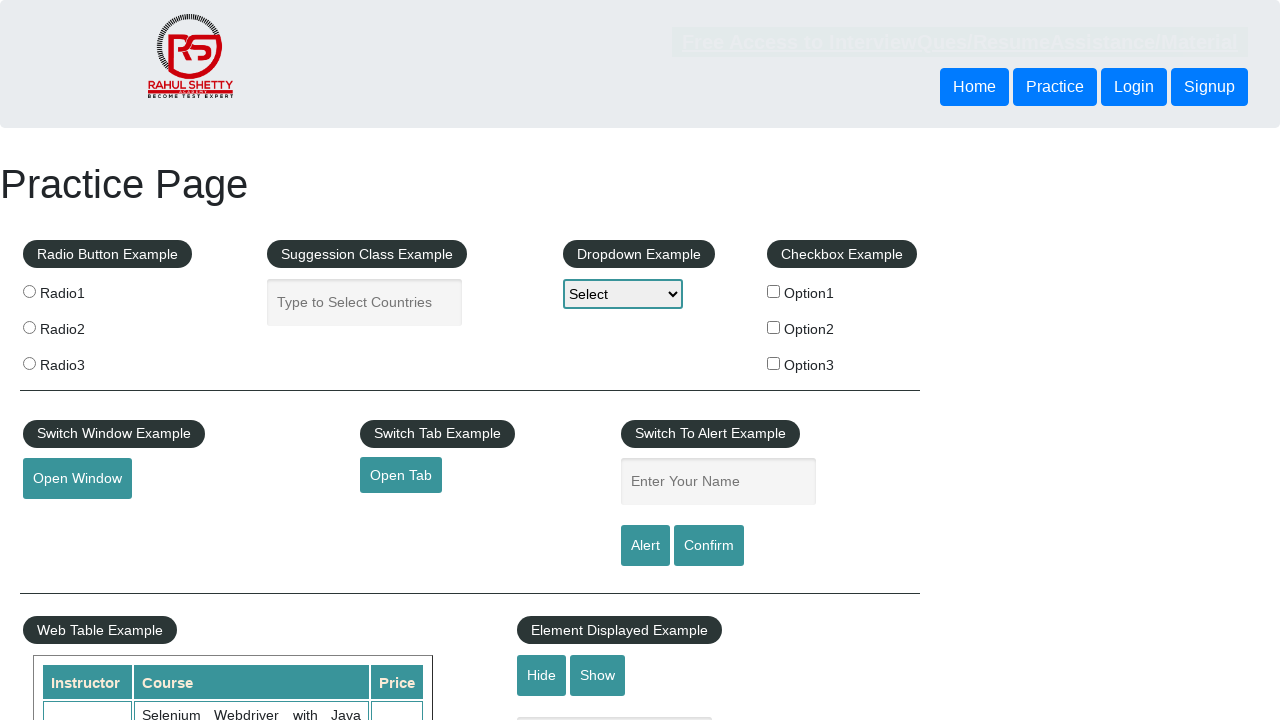

Retrieved cell #4 containing '25'
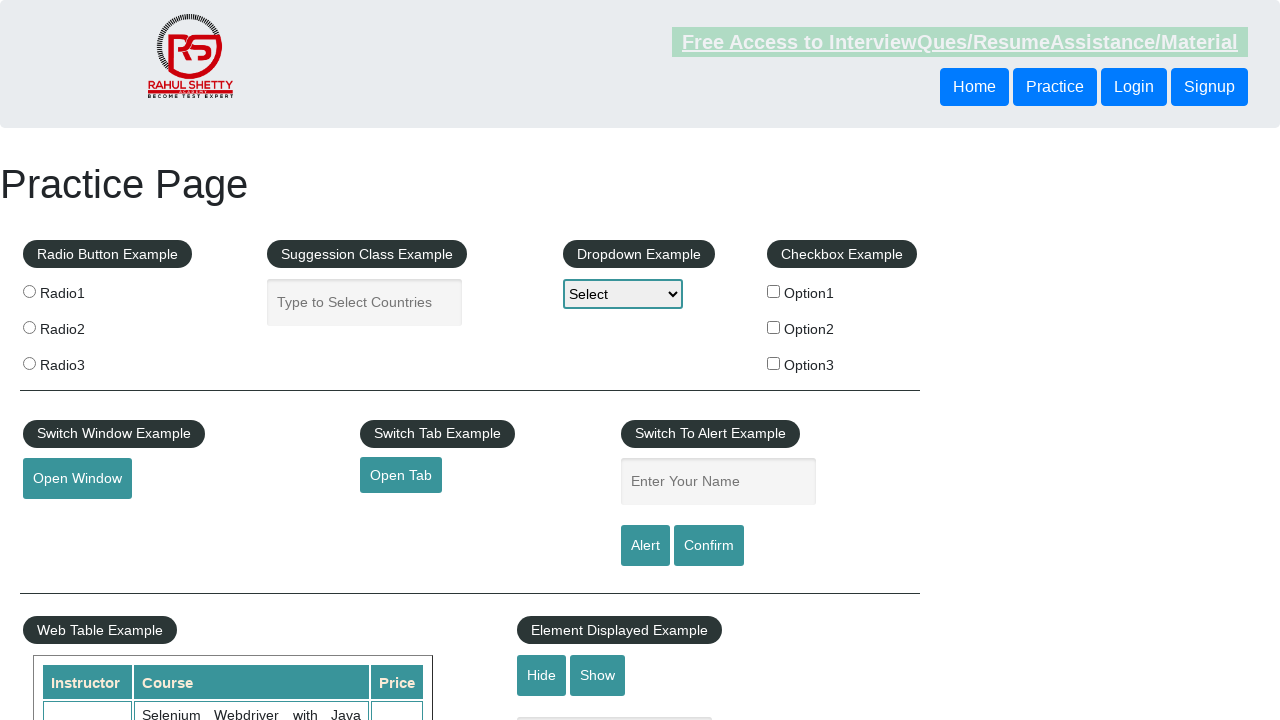

Retrieved left adjacent cell for cell #4
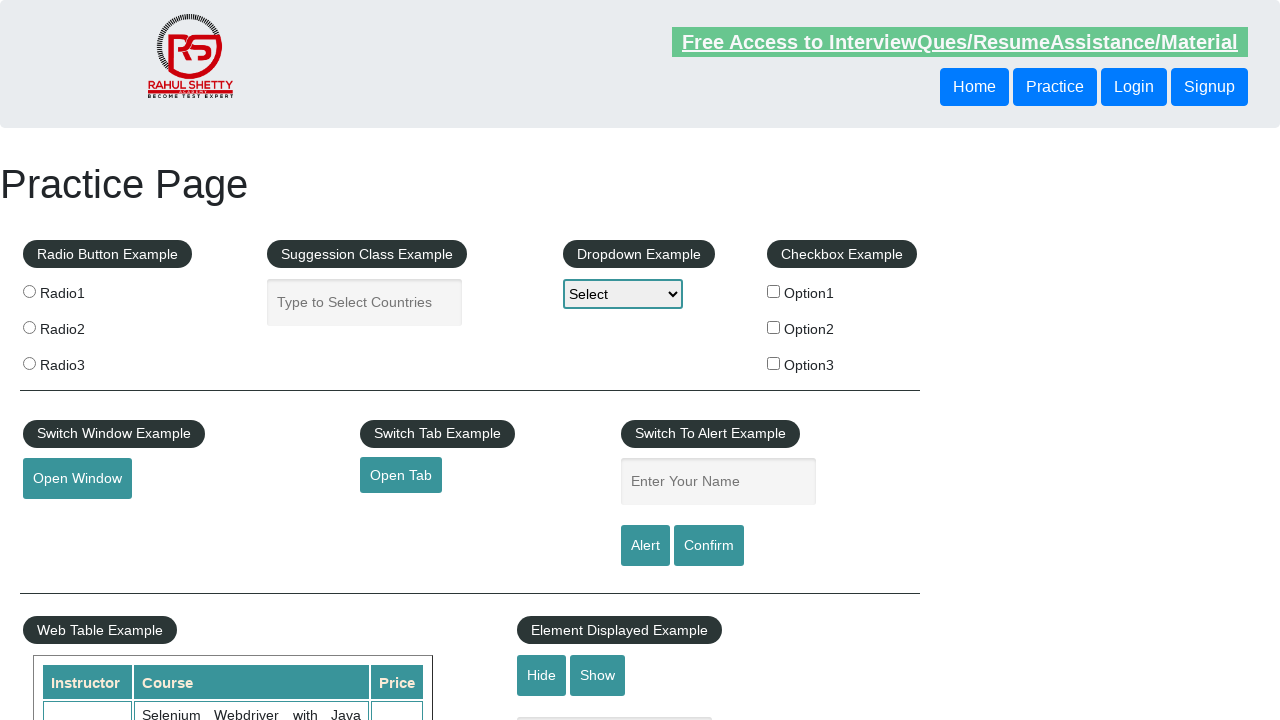

Retrieved text from left cell: 'Master Selenium Automation in simple Python Language'
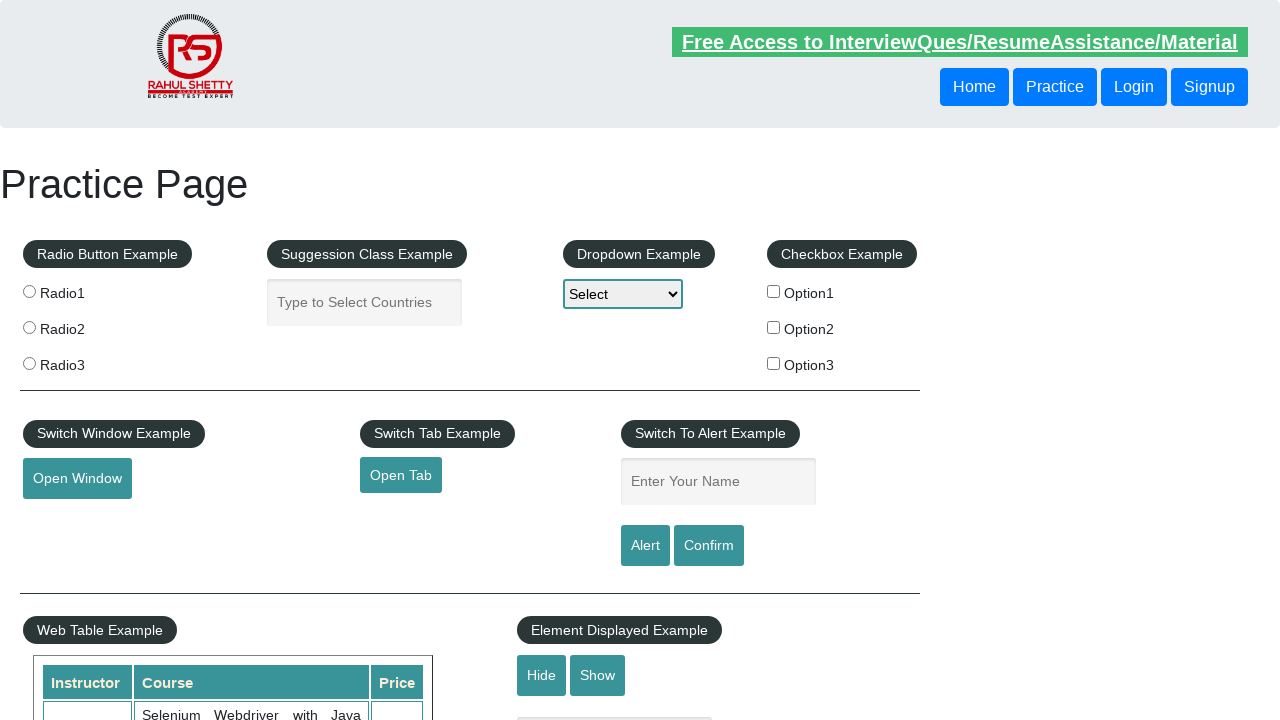

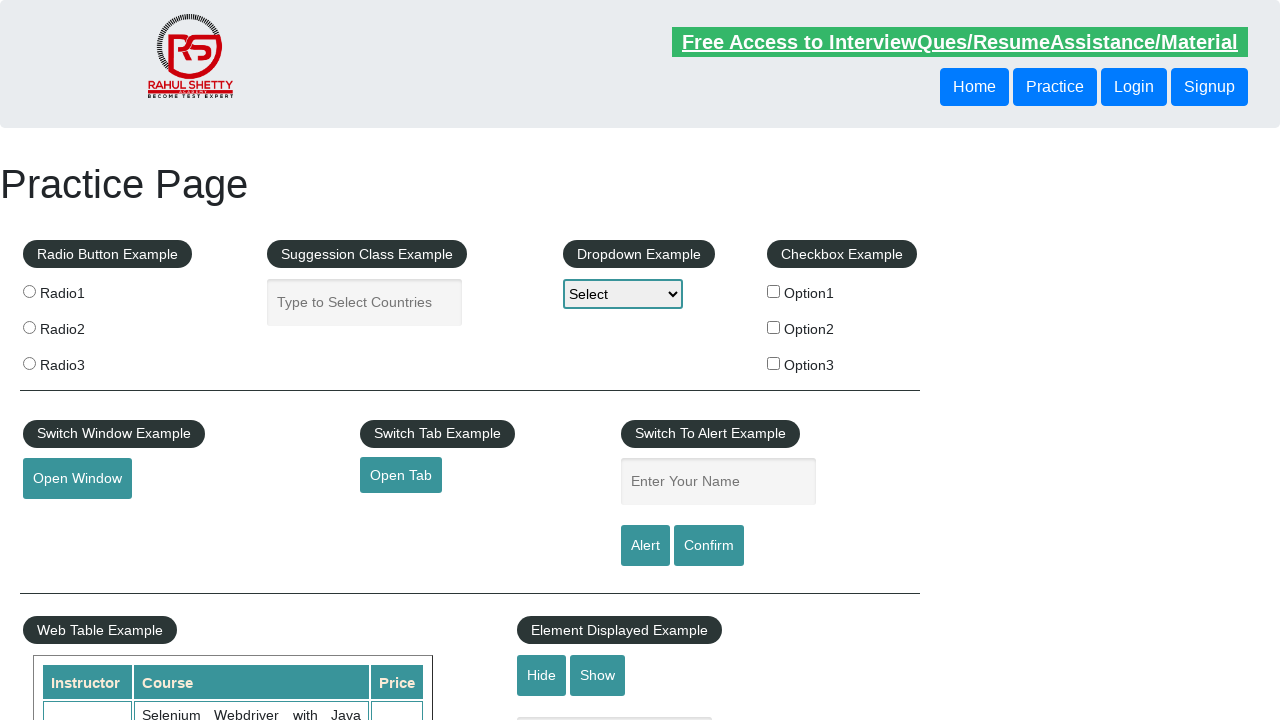